Tests switching control to a nested iframe (iframe within an iframe) and typing text into a text box within the inner frame.

Starting URL: http://demo.automationtesting.in/Frames.html

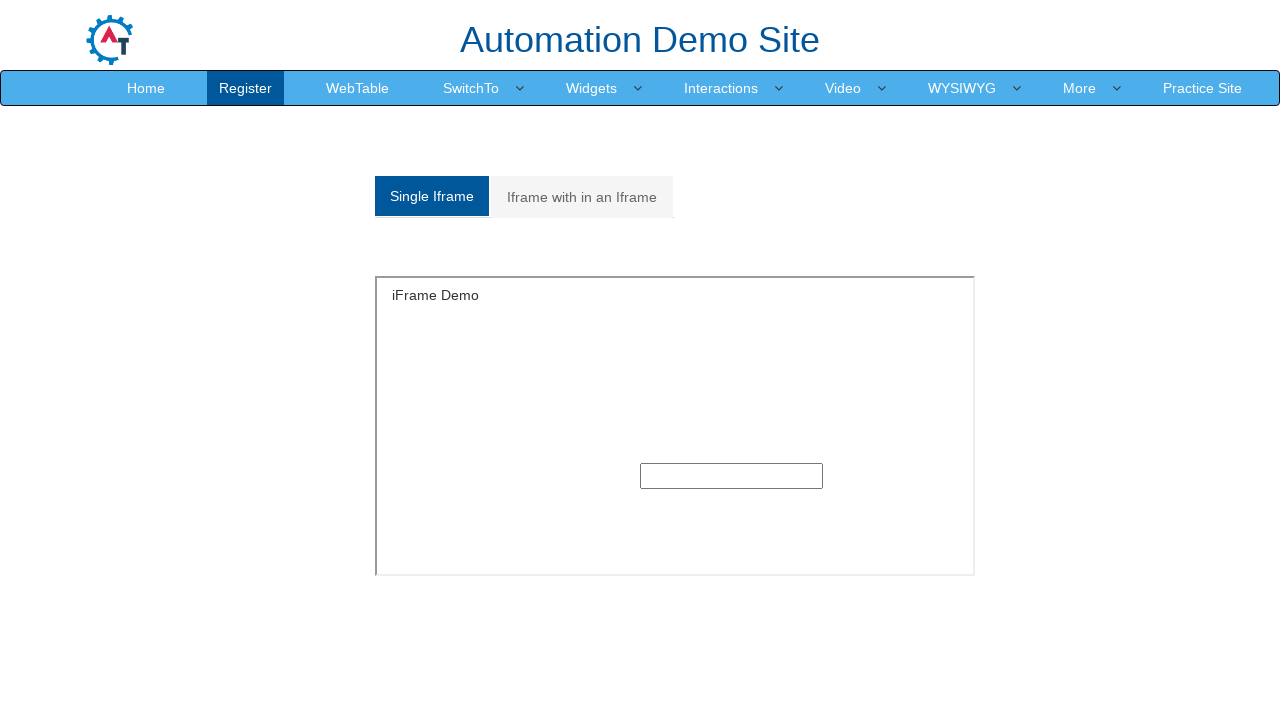

Clicked the 'Iframe within an Iframe' button at (582, 197) on a[href='#Multiple']
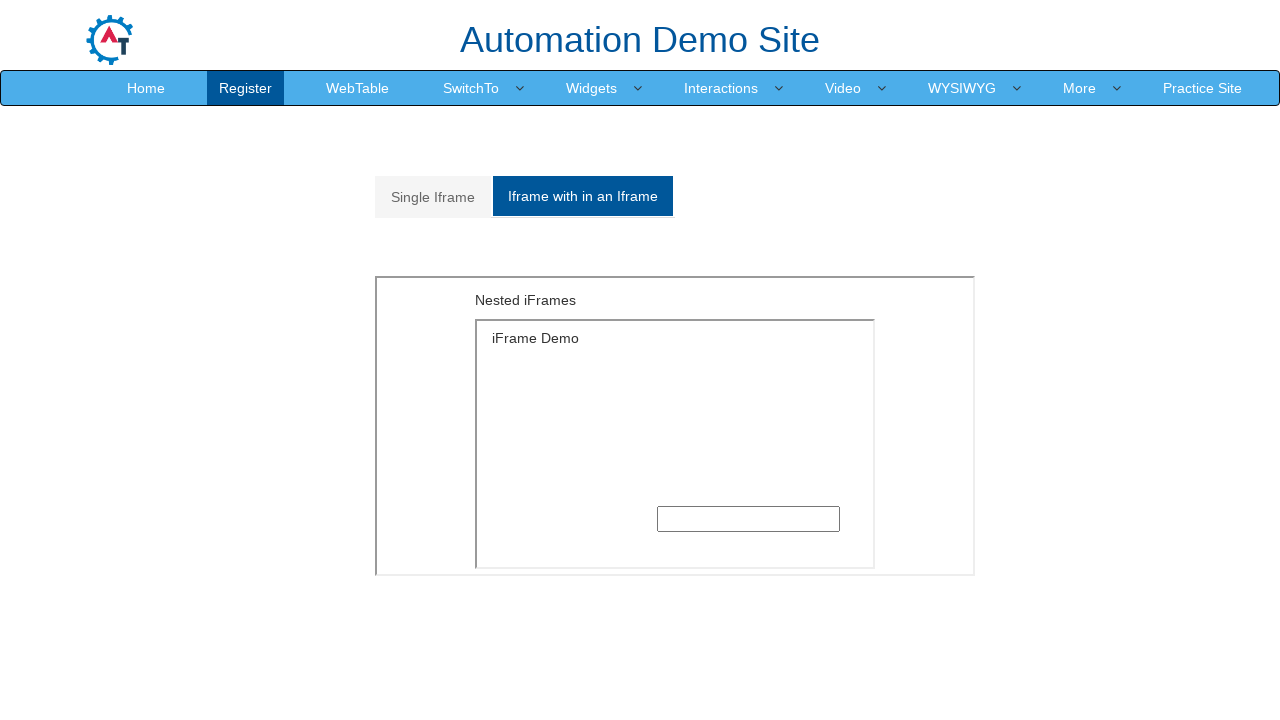

Located and switched to outer iframe (MultipleFrames.html)
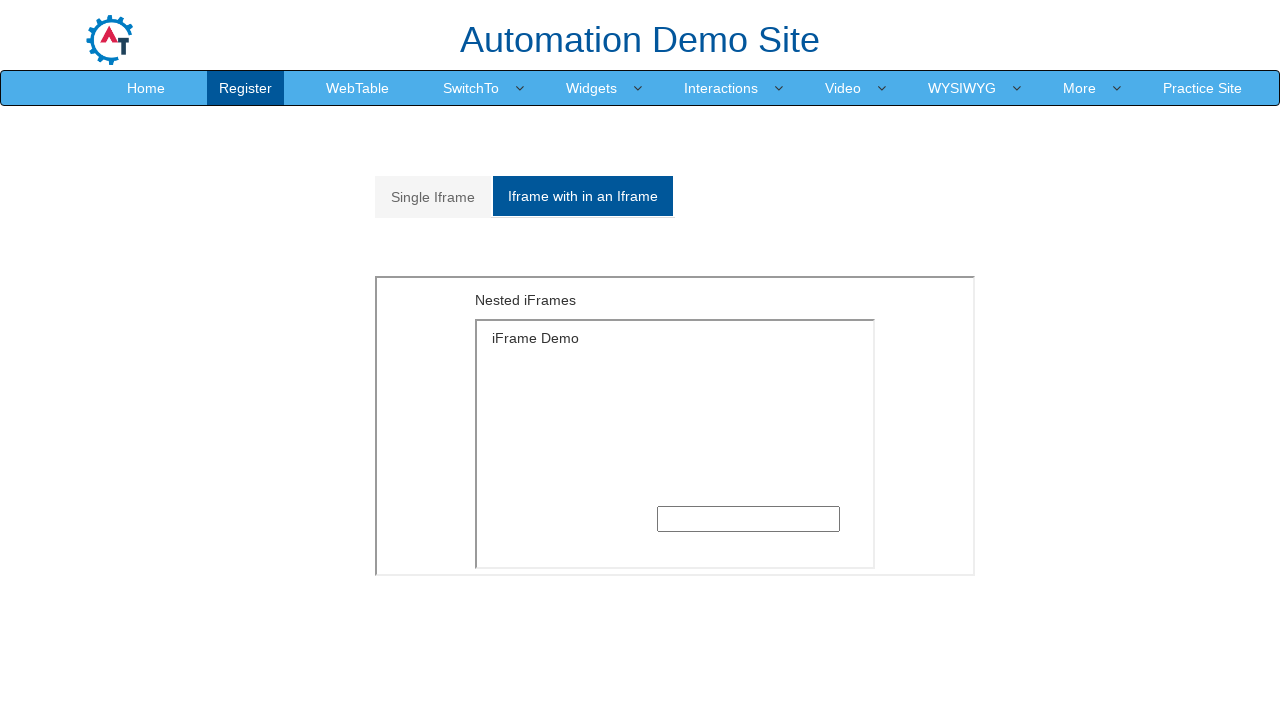

Located nested inner iframe (SingleFrame.html) within outer frame
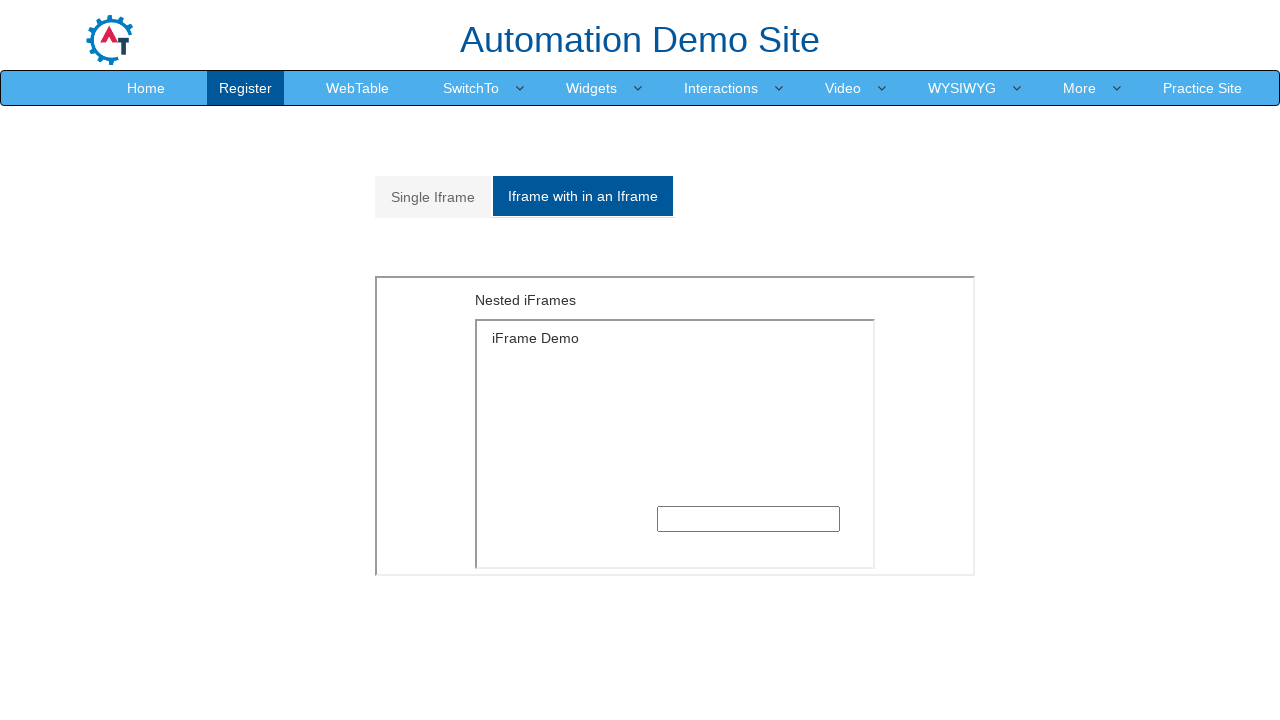

Typed 'Hello All!' into the text input field in the inner iframe on iframe[src='MultipleFrames.html'] >> internal:control=enter-frame >> iframe[src=
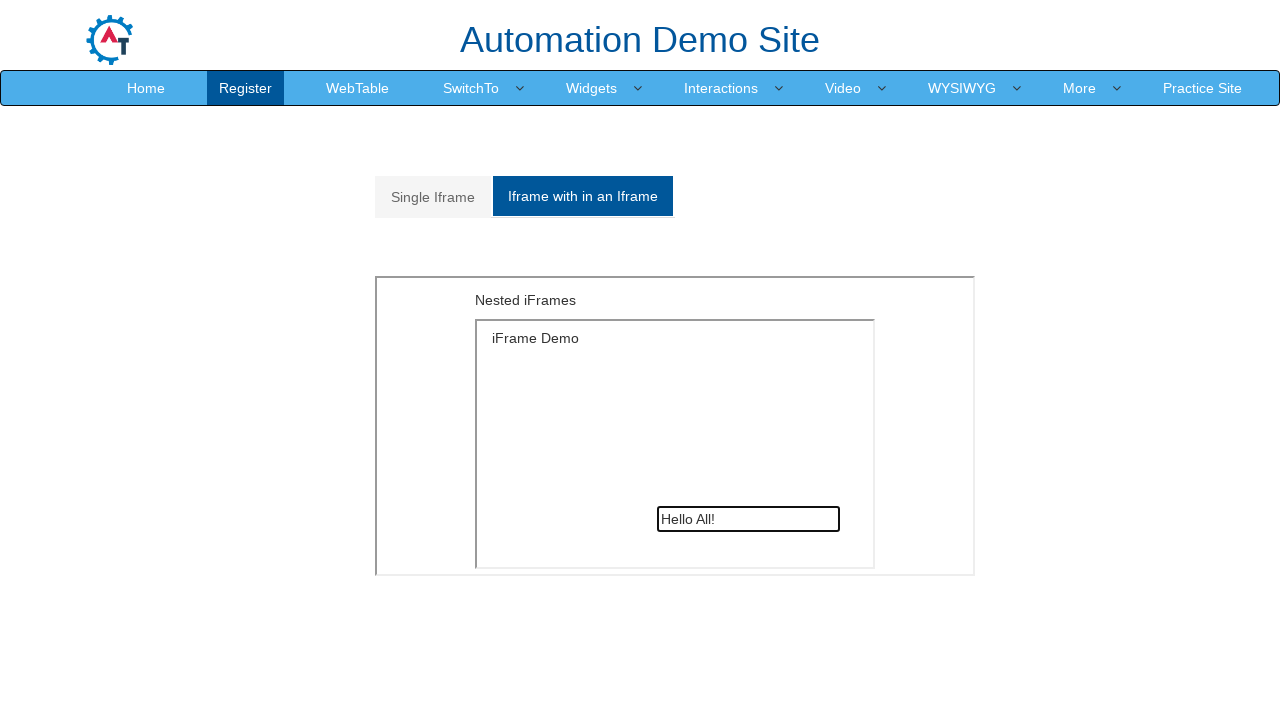

Verified that text 'Hello All!' was successfully entered in the inner iframe text field
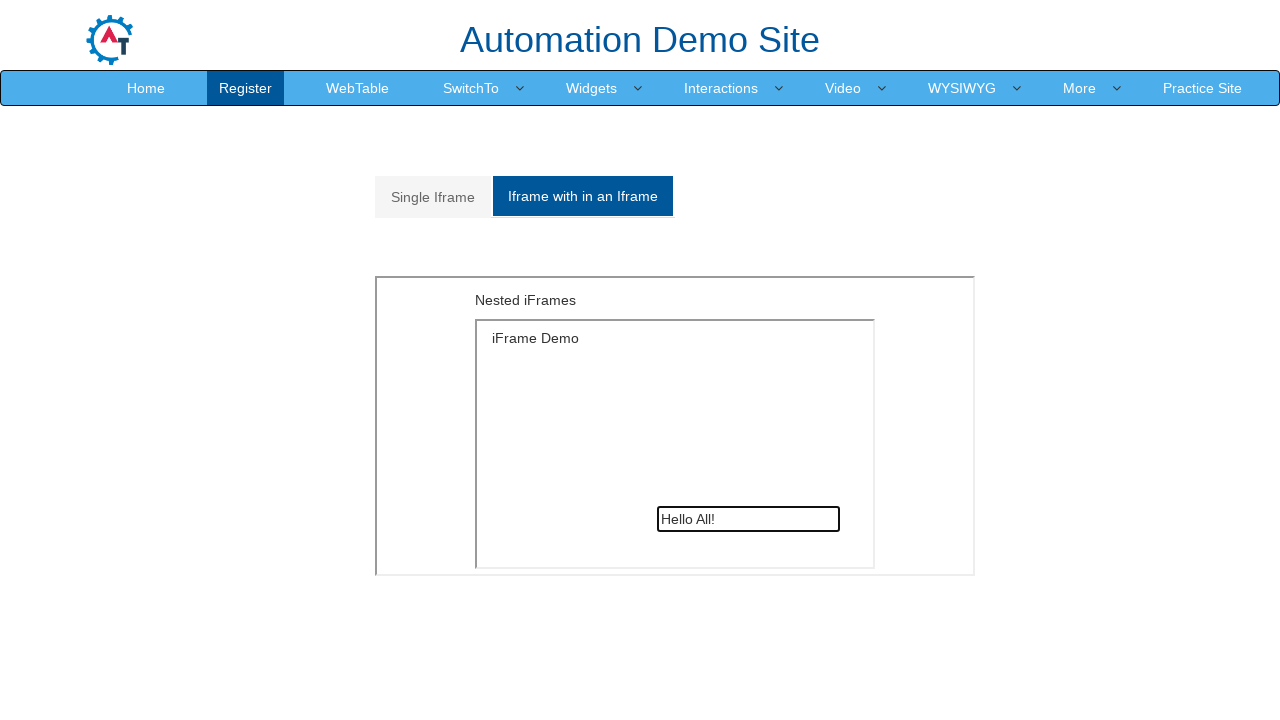

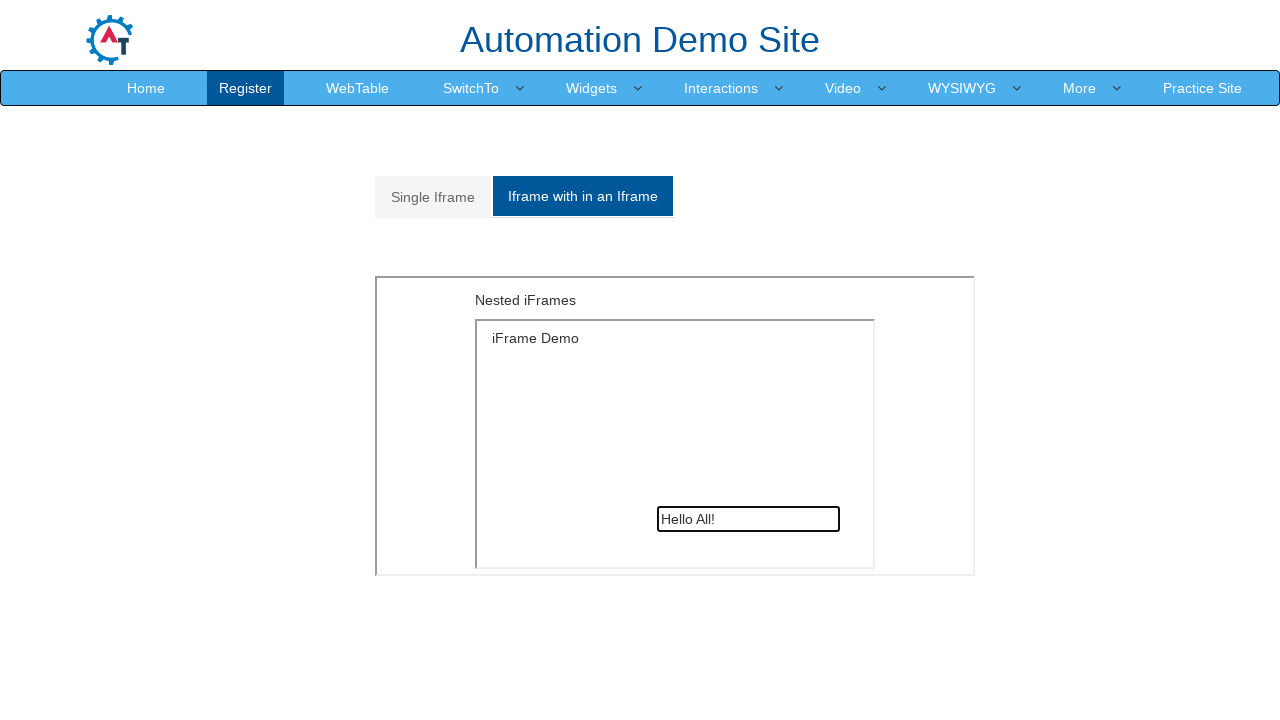